Tests a text box form by filling in name, email, and address fields using keyboard actions, including copy-paste functionality between address fields

Starting URL: https://demoqa.com/text-box

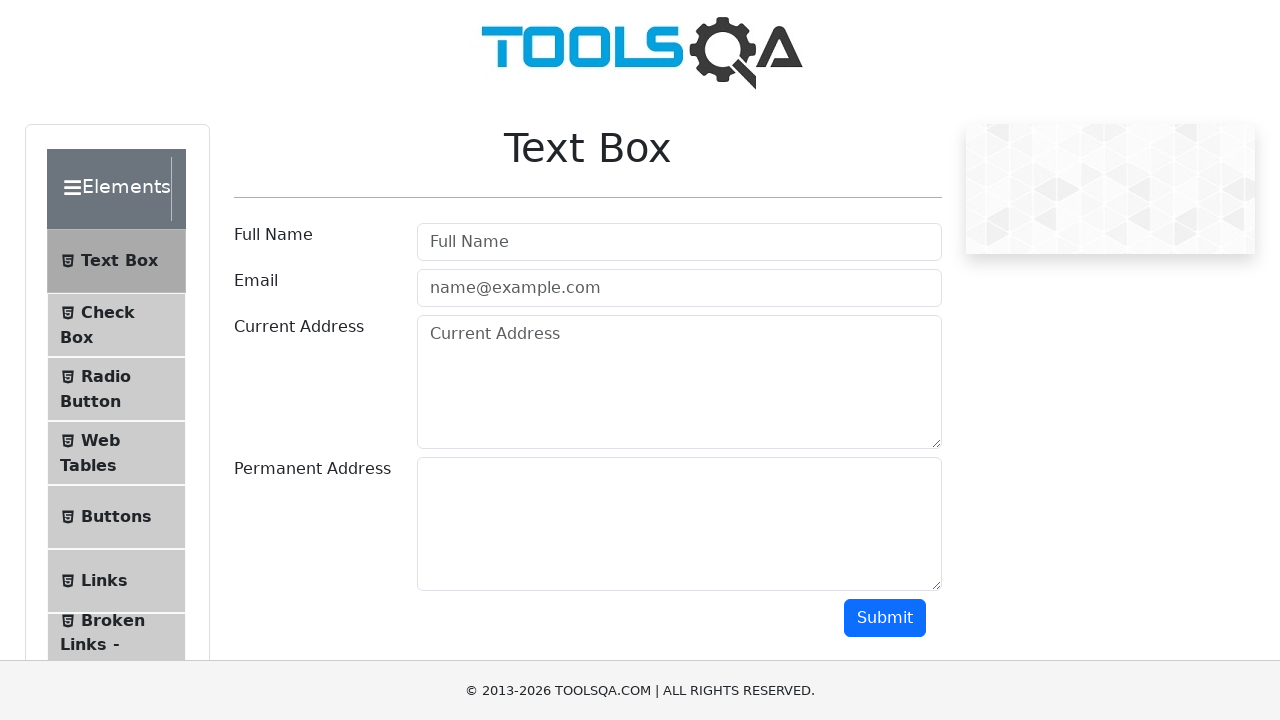

Filled username field with 'Sham Madhukar Lomte' on #userName
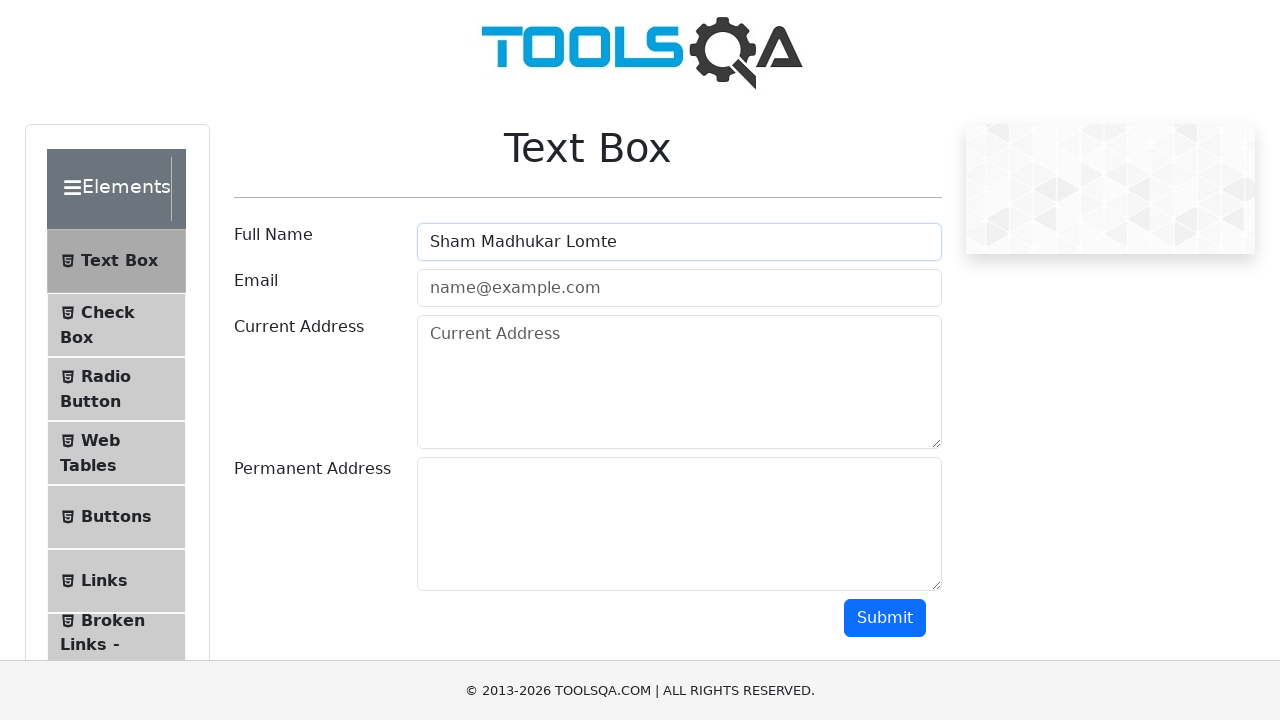

Pressed Tab to move to email field on #userName
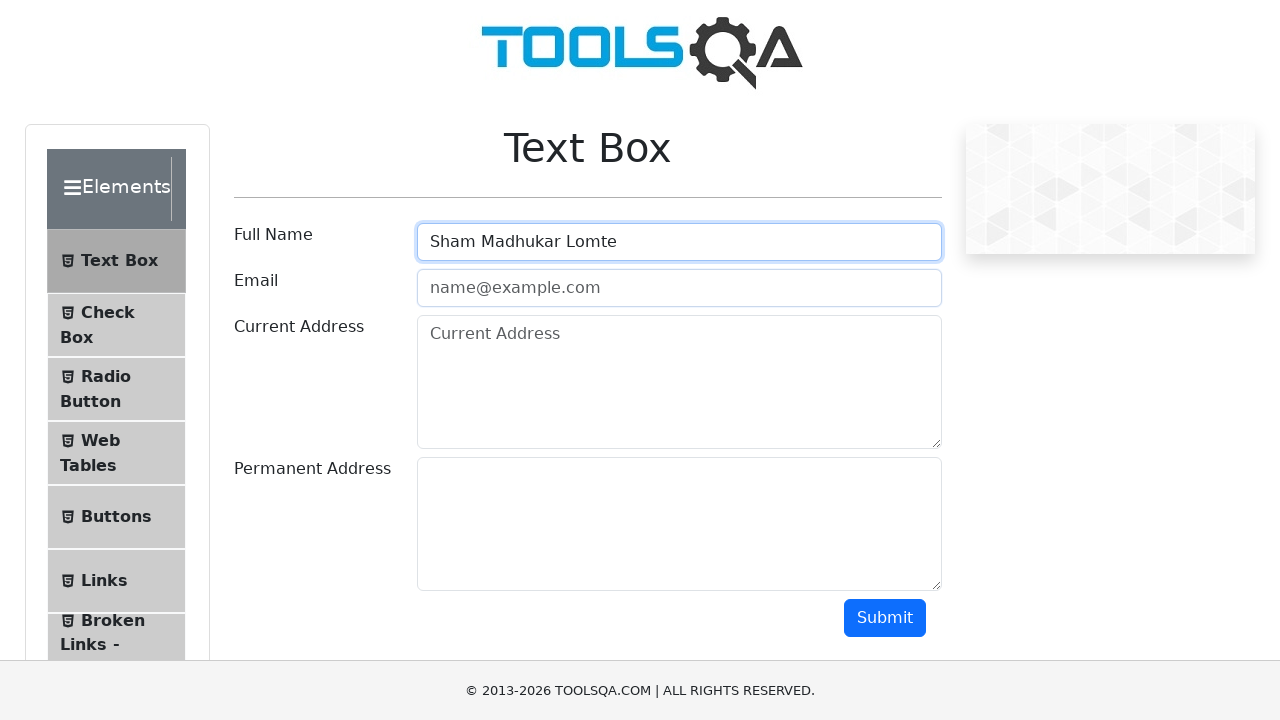

Typed email address 'lomtesham@gmail.com' on #userEmail
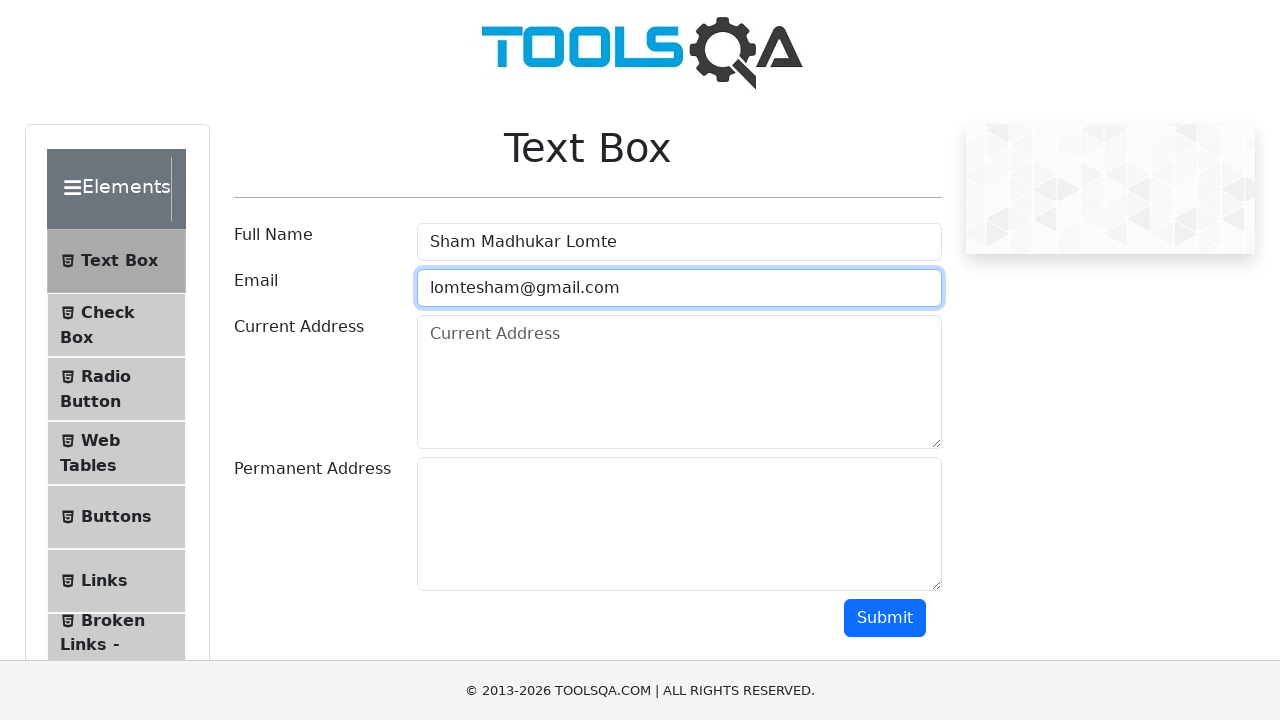

Pressed Tab to move to current address field on #userEmail
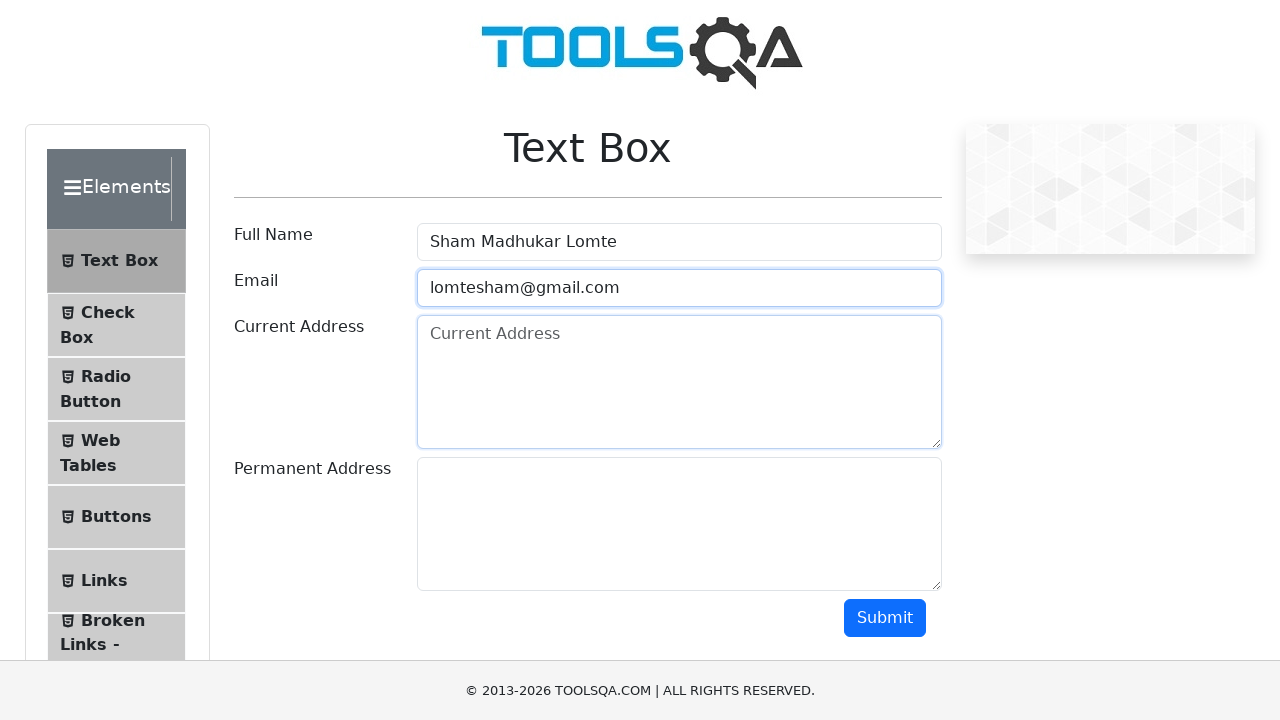

Typed current address 'A/p Jawala(Bk) Tq and dis latur' on #currentAddress
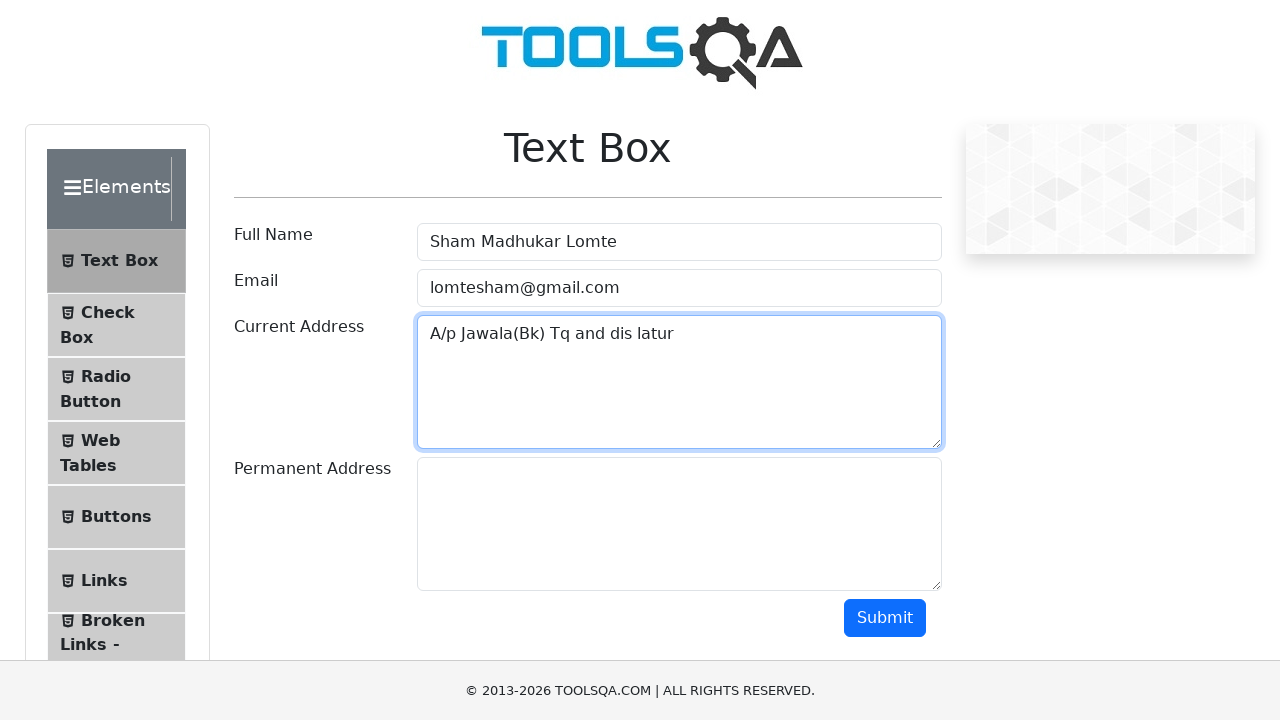

Selected all text in current address field using Ctrl+A on #currentAddress
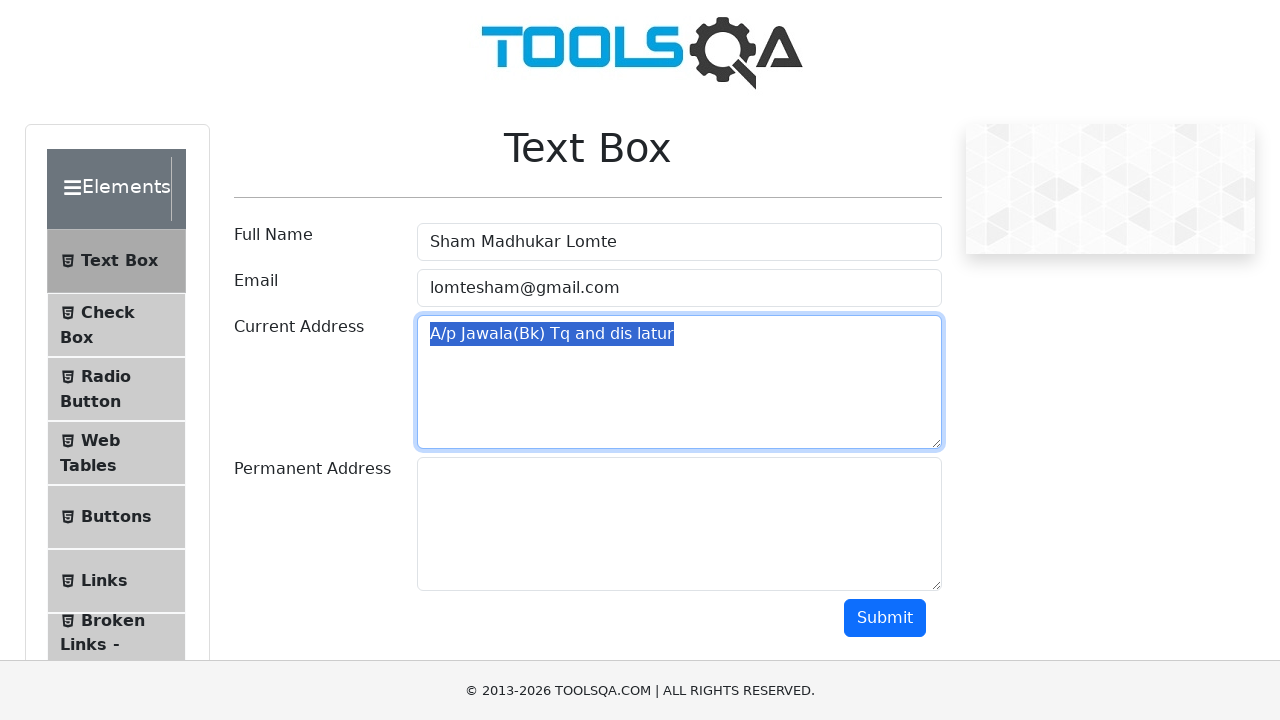

Copied selected address text using Ctrl+C on #currentAddress
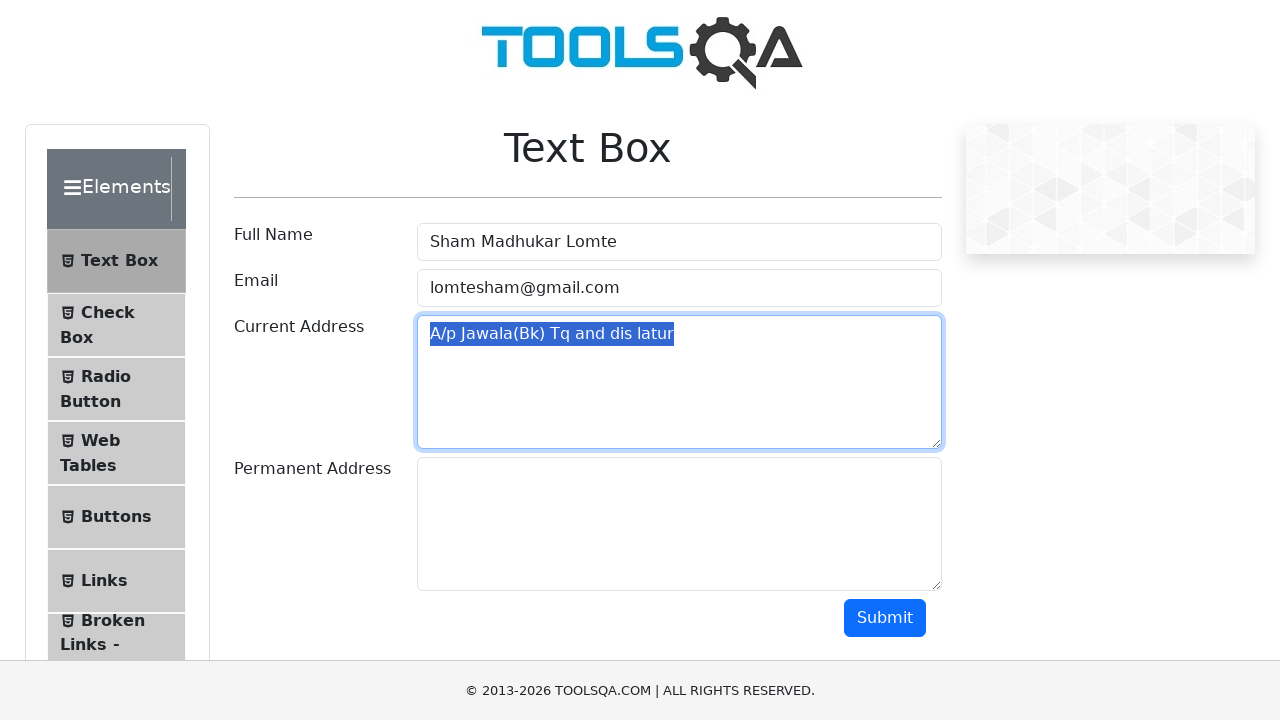

Pressed Tab to move to permanent address field on #currentAddress
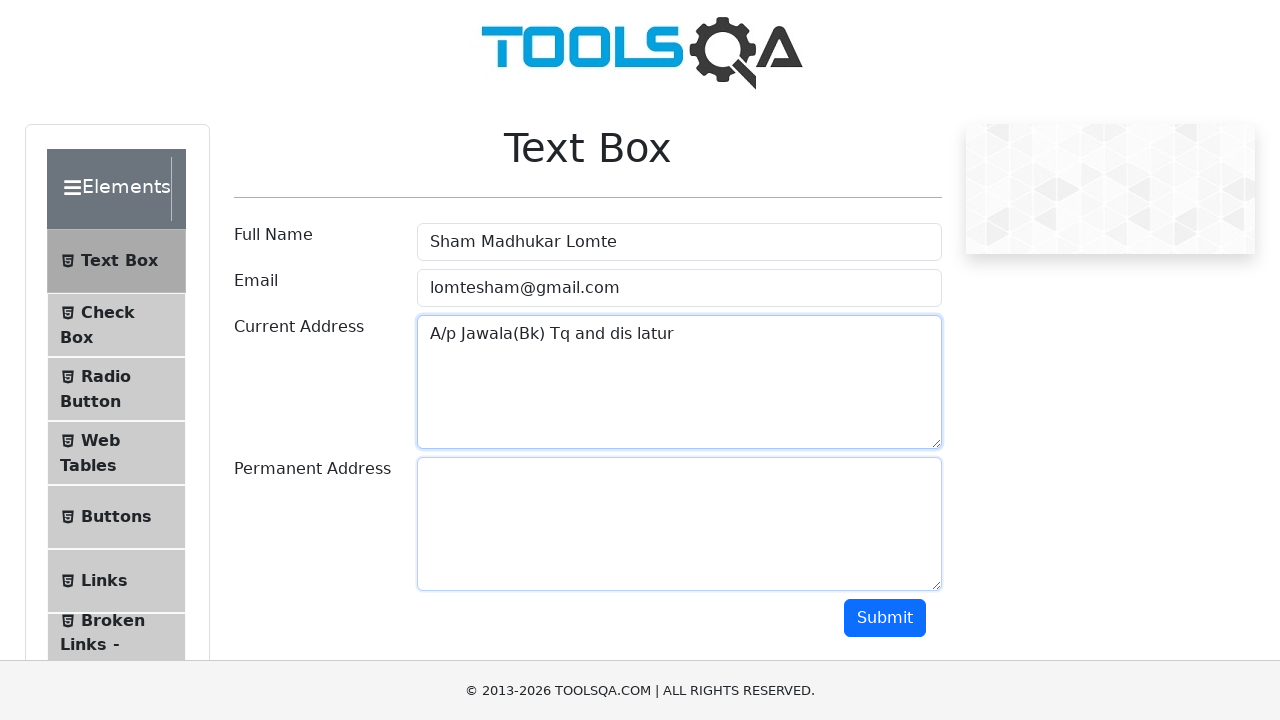

Pasted copied address into permanent address field using Ctrl+V on #permanentAddress
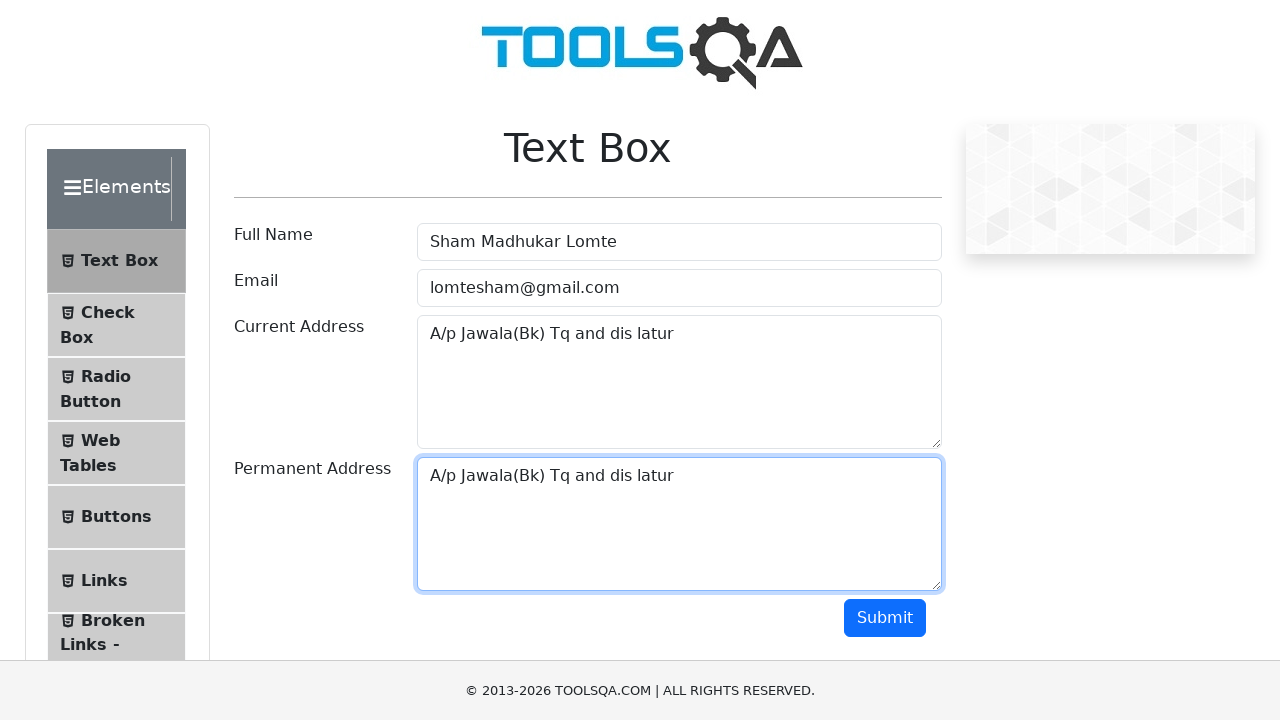

Pressed Tab to move to submit button on #permanentAddress
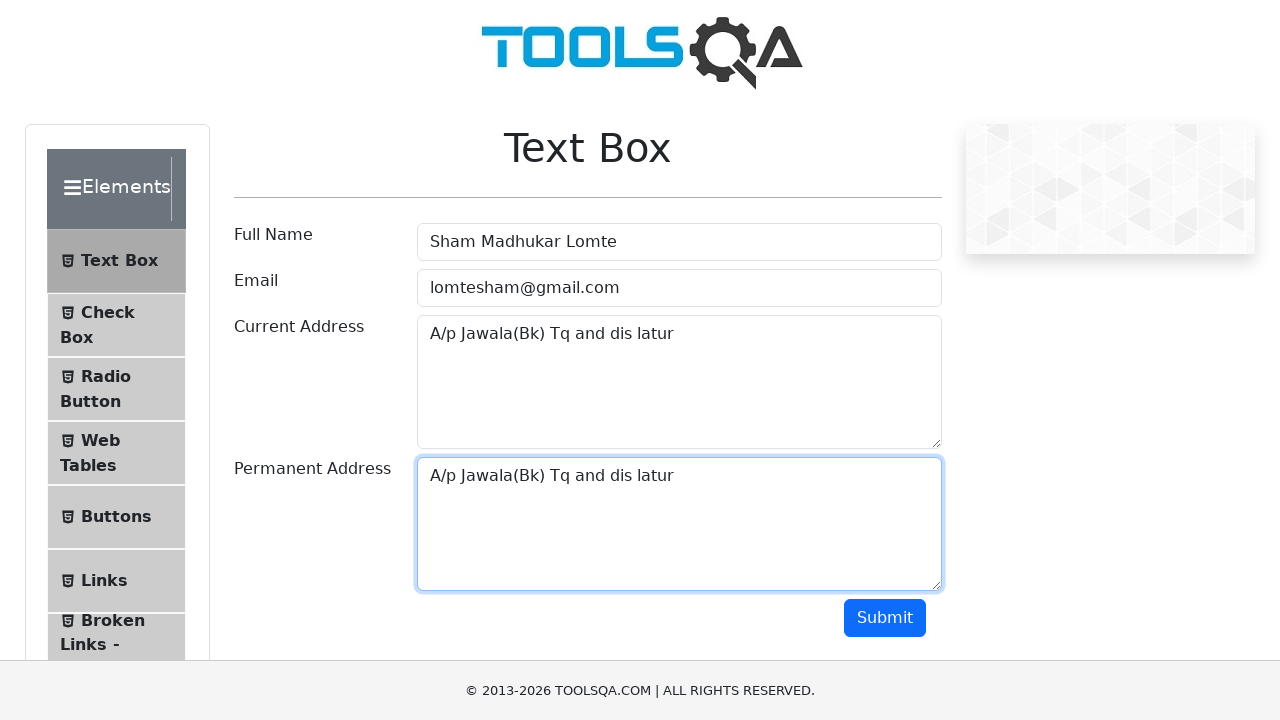

Submitted the form by pressing Enter on submit button on #submit
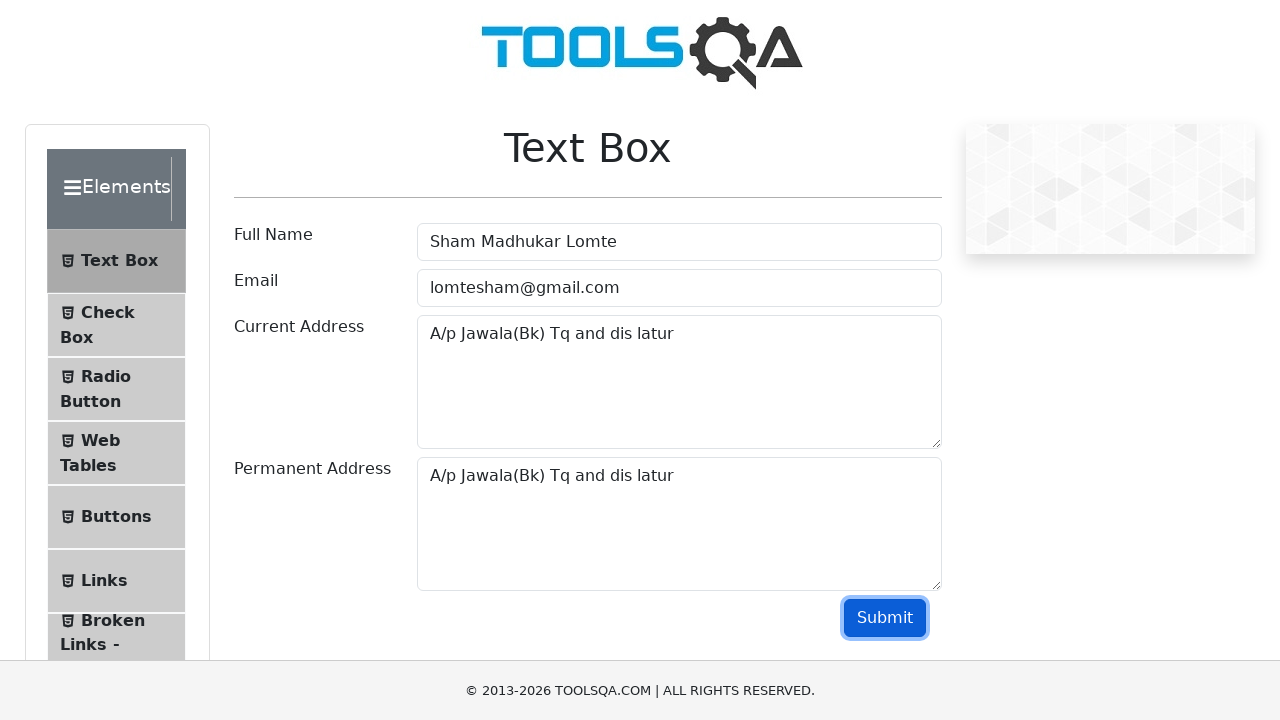

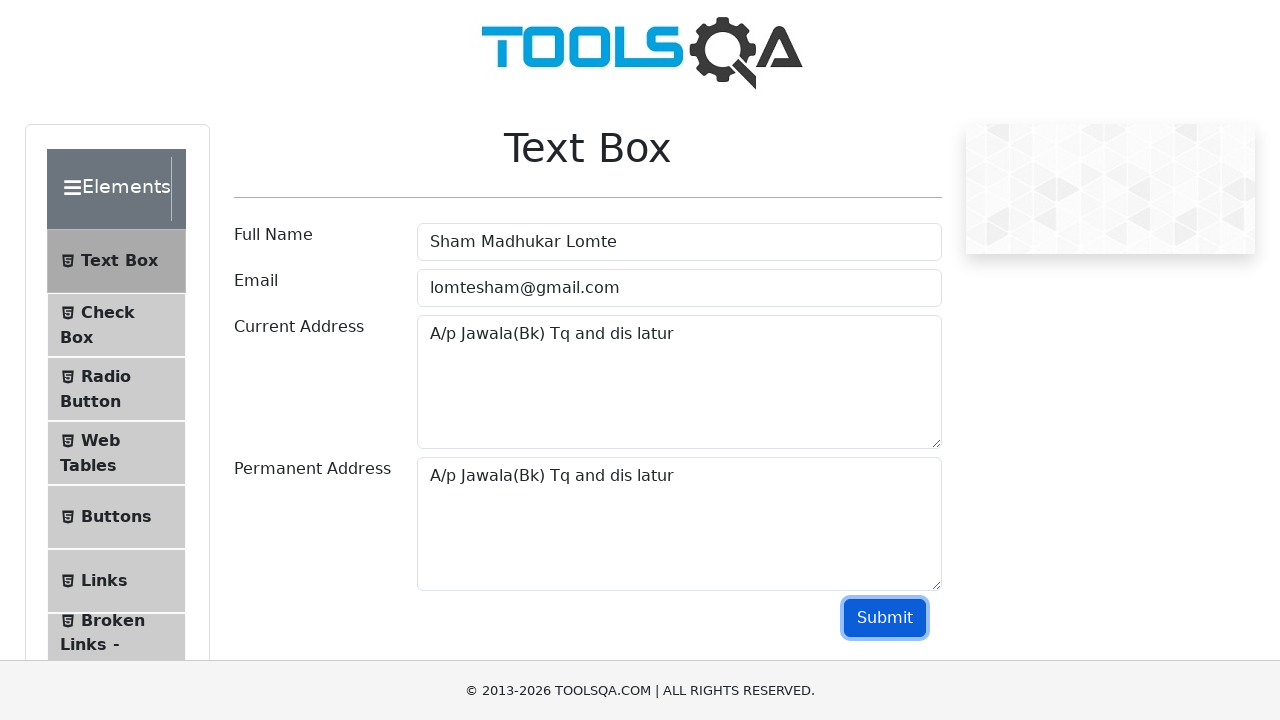